Tests radio button functionality by verifying initial selection states and changing the selected option

Starting URL: https://formy-project.herokuapp.com/radiobutton

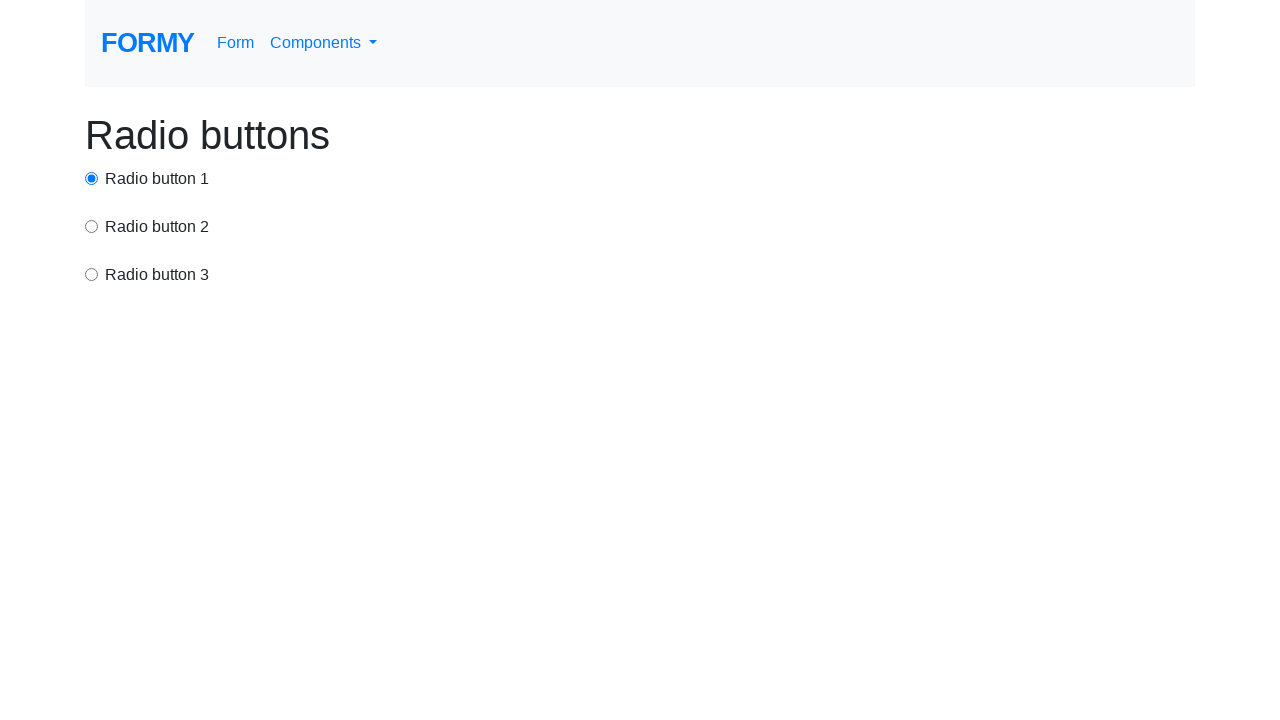

Located radio button option 1
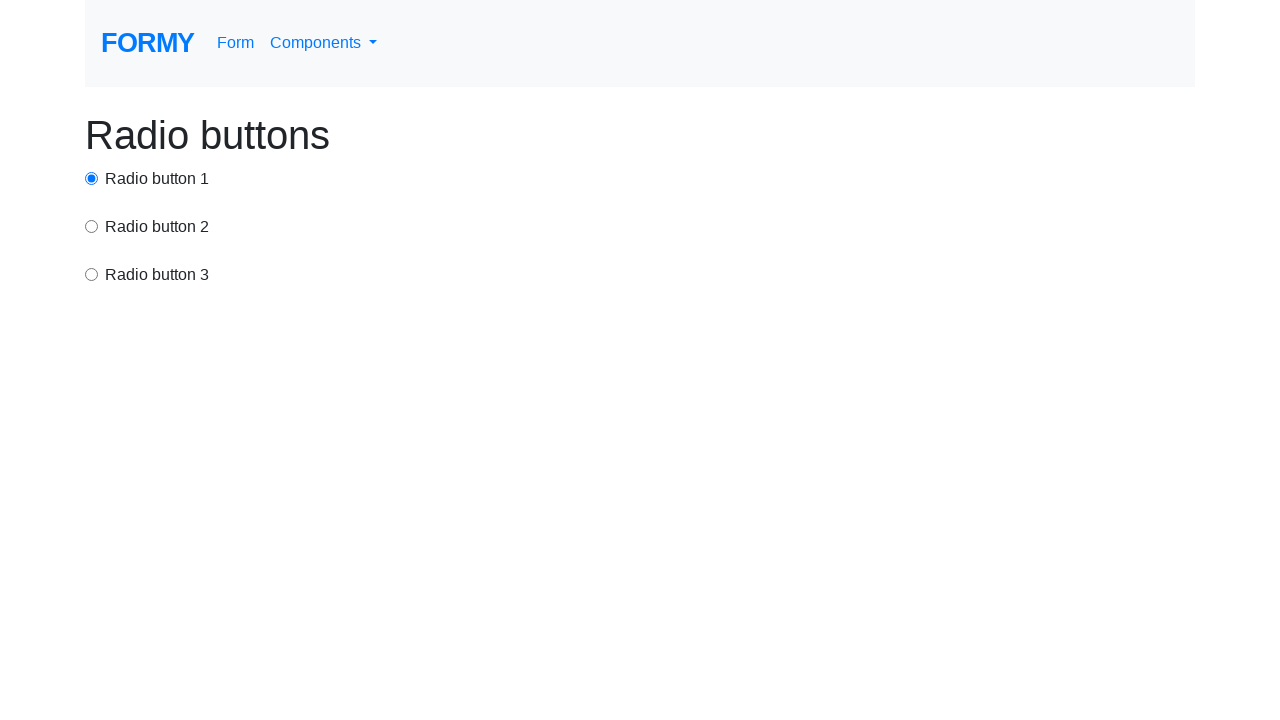

Located radio button option 2
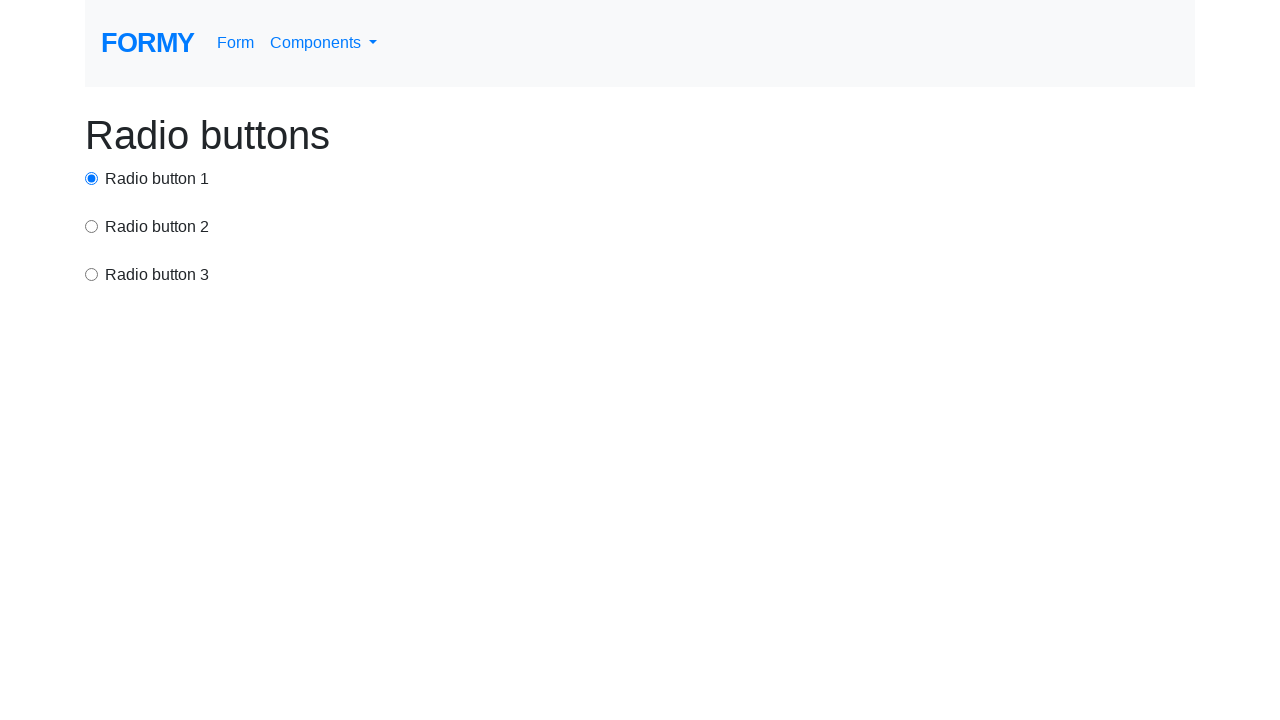

Located radio button option 3
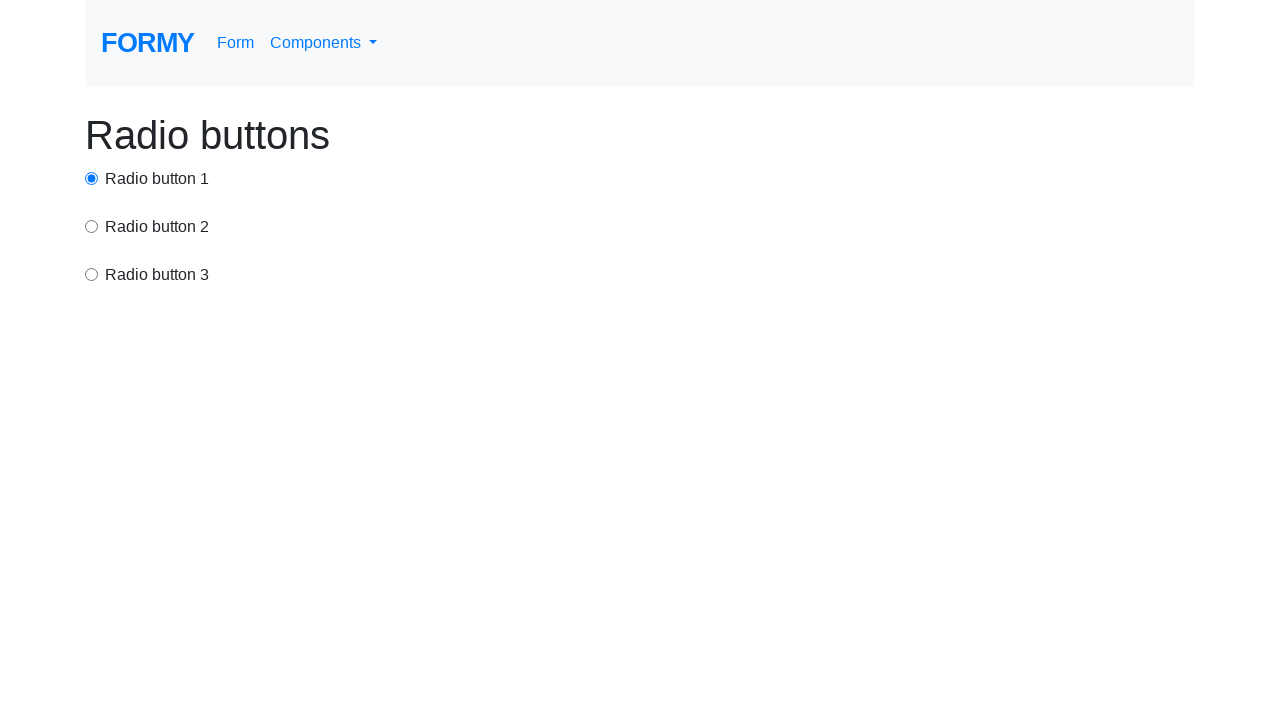

Verified radio button option 1 is initially checked
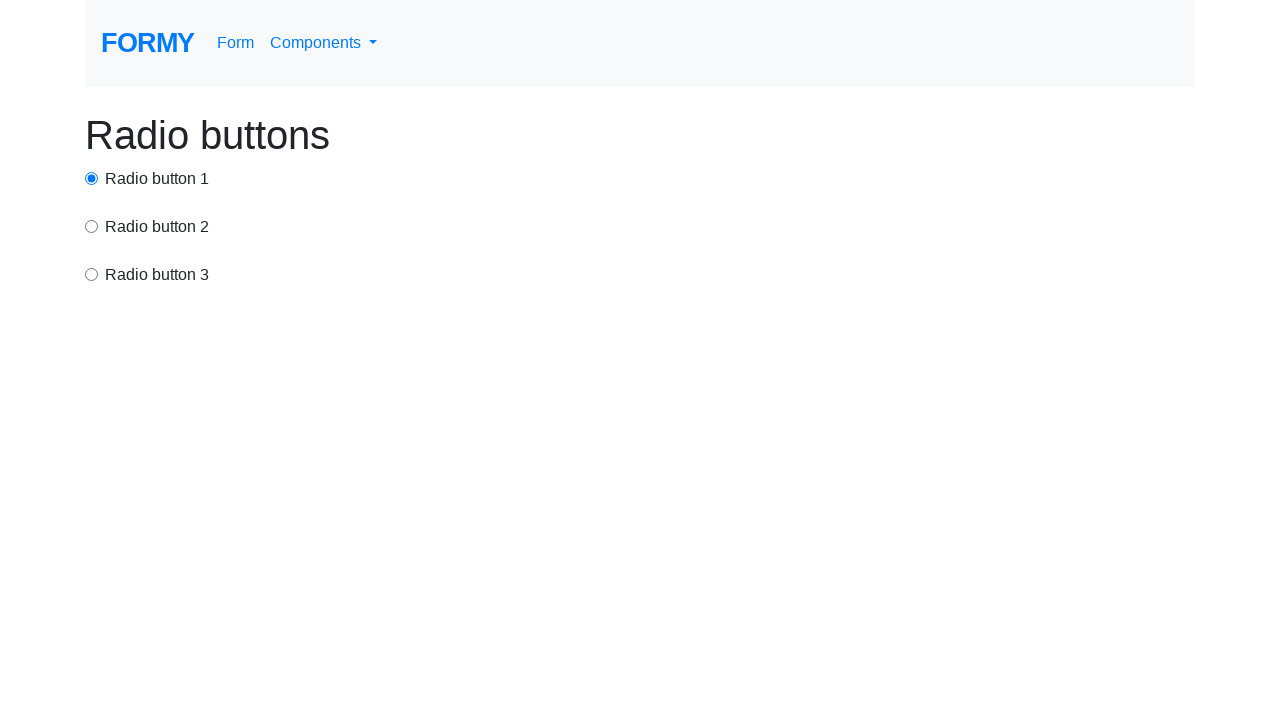

Verified radio button option 2 is initially unchecked
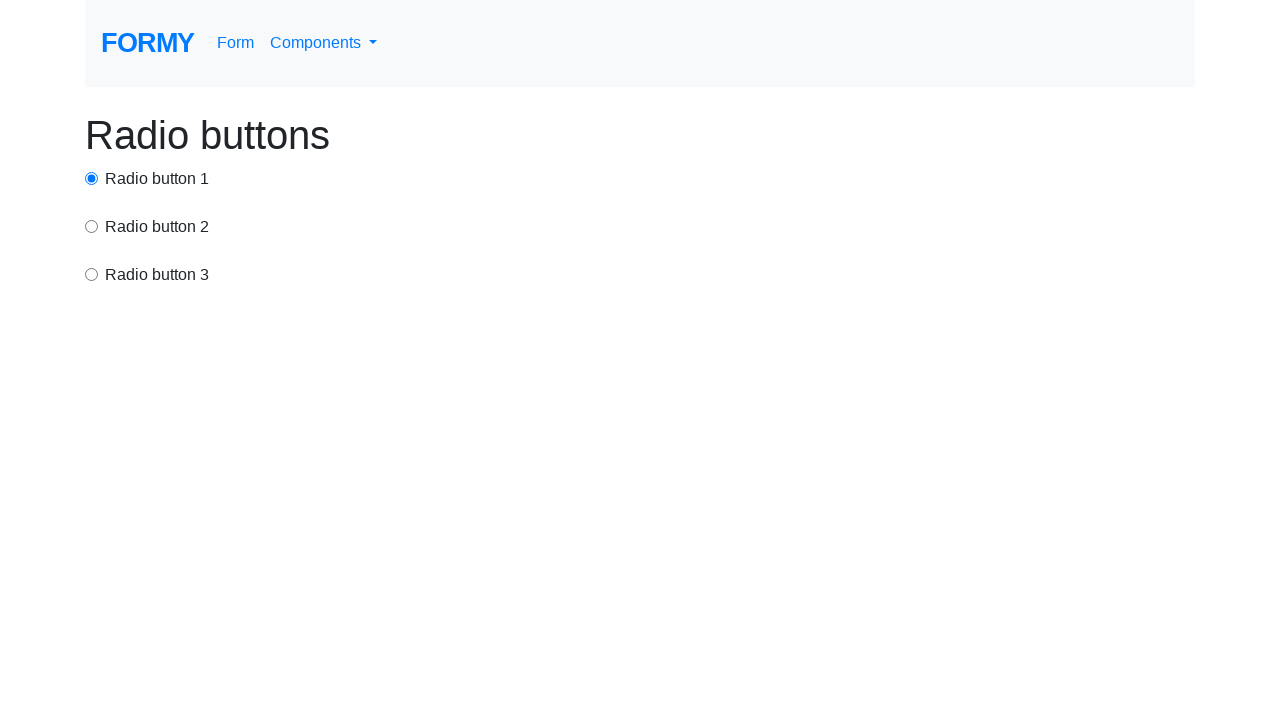

Verified radio button option 3 is initially unchecked
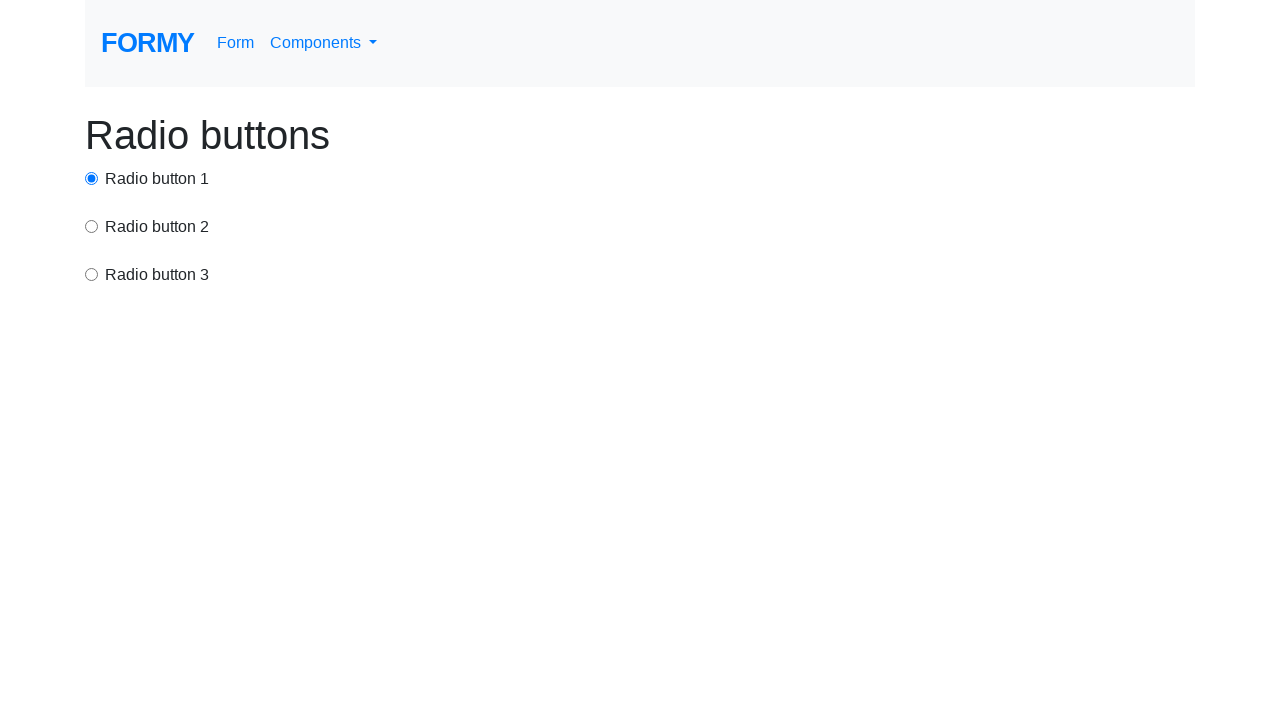

Clicked radio button option 3 at (92, 274) on input[value='option3']
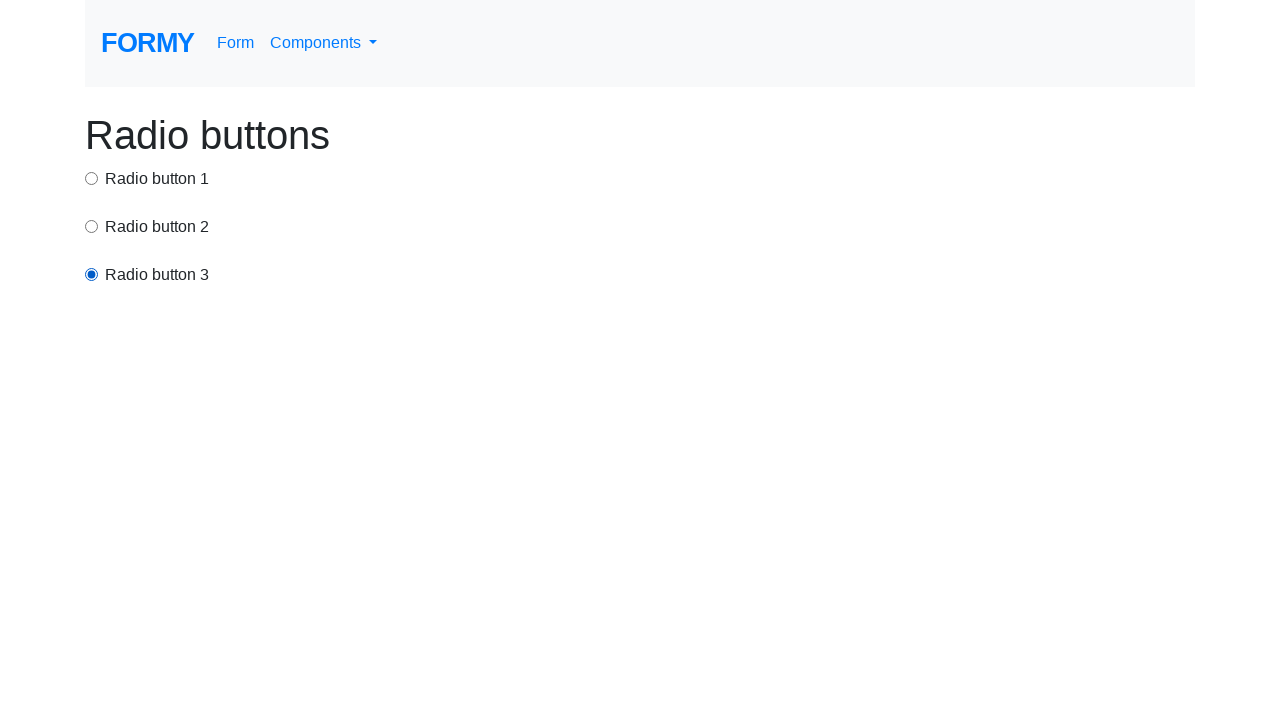

Verified radio button option 1 is now unchecked
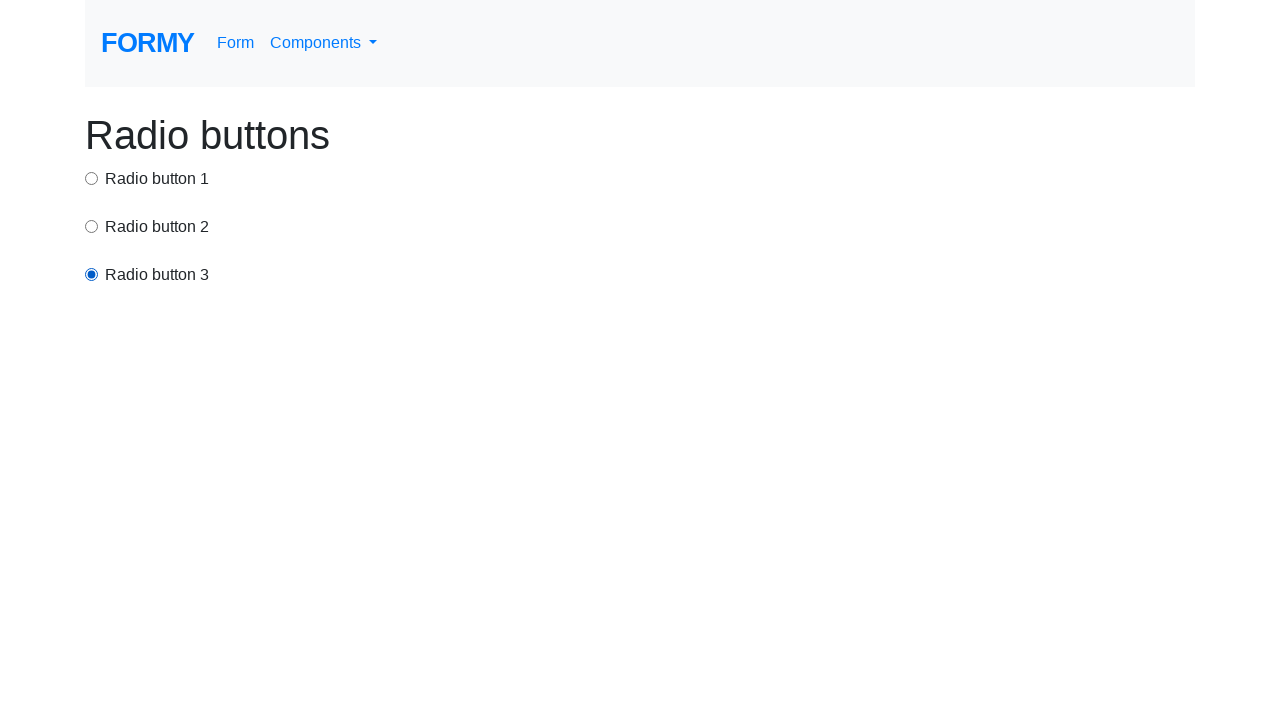

Verified radio button option 3 is now checked
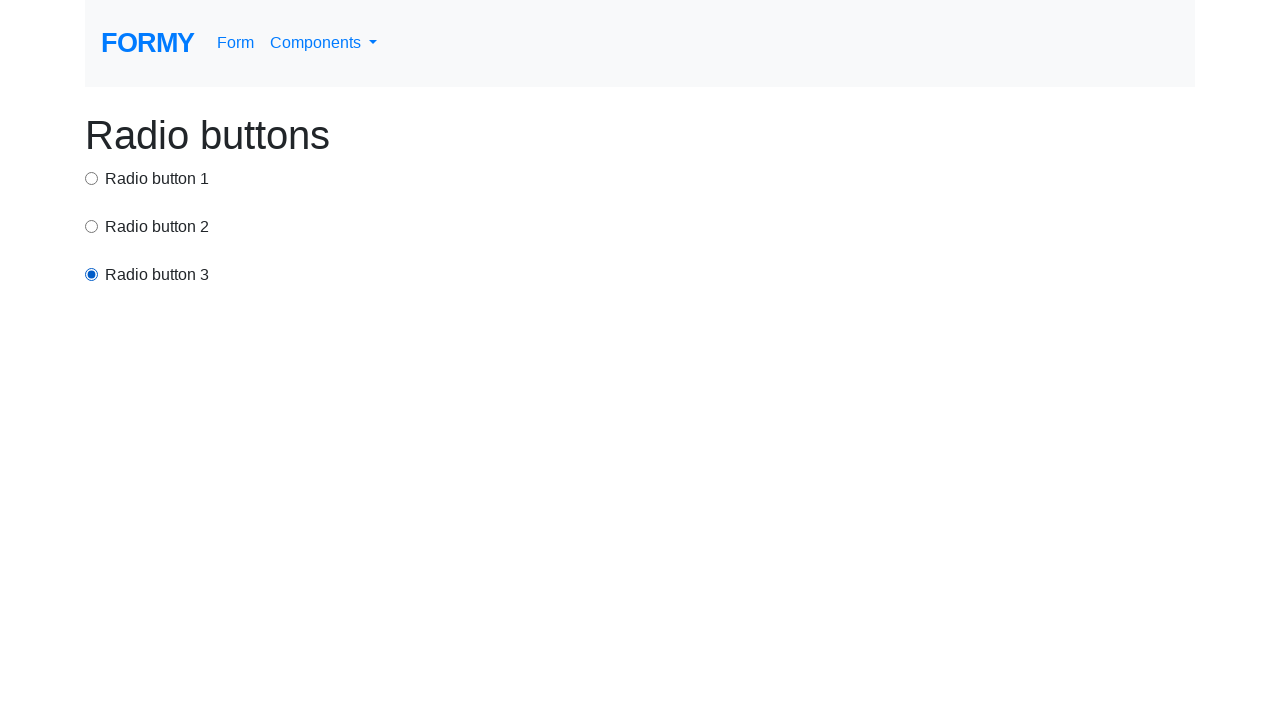

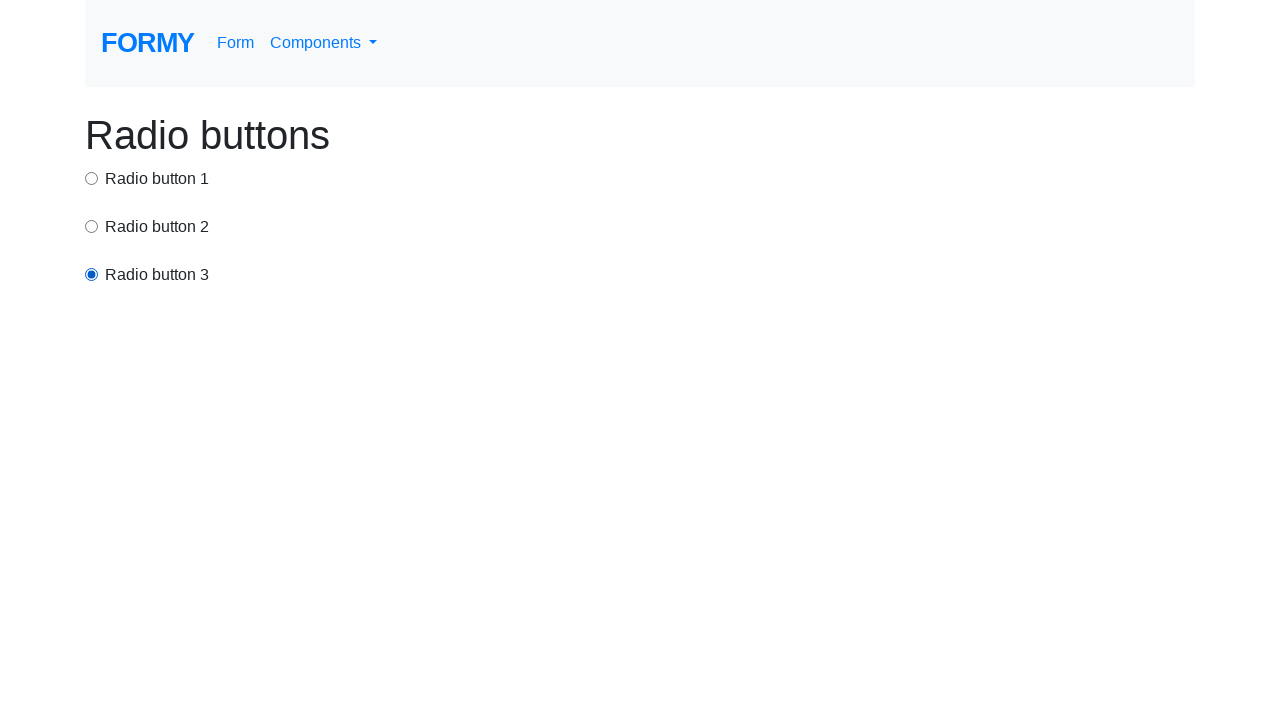